Tests filling out a text box form on DemoQA by entering full name, email, current address, and permanent address fields

Starting URL: https://demoqa.com/text-box

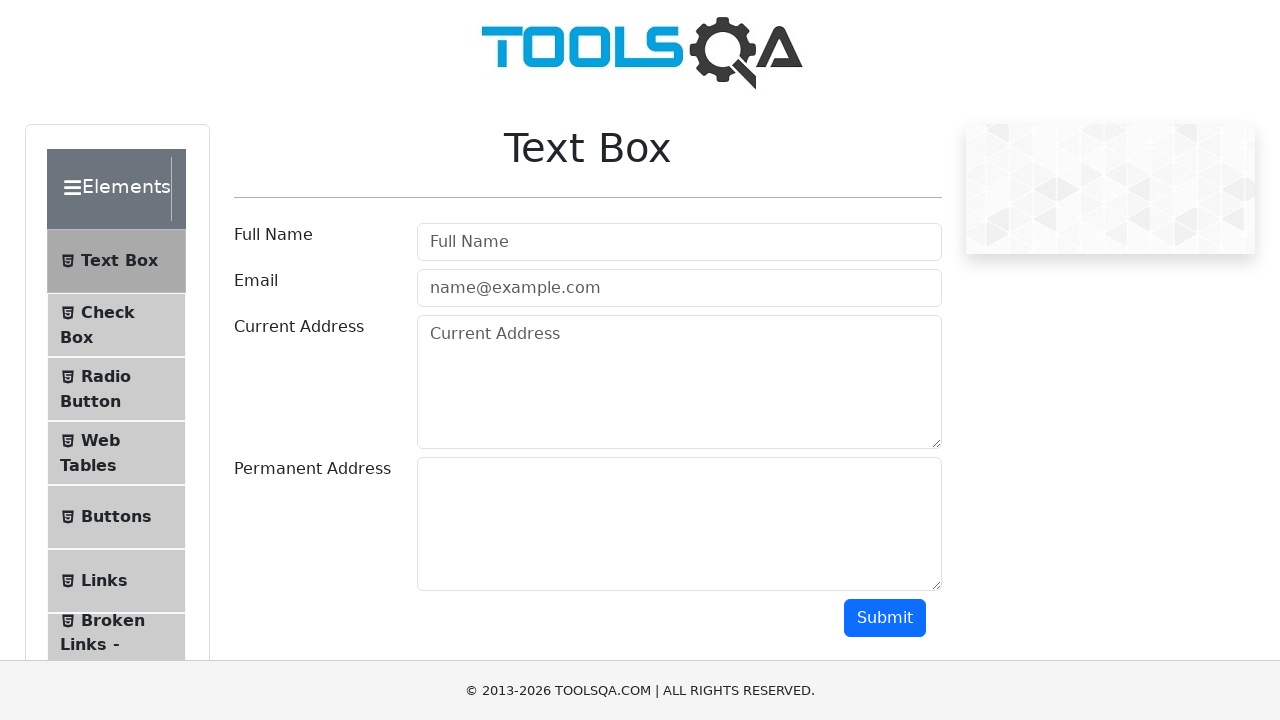

Filled full name field with 'test user' on #userName
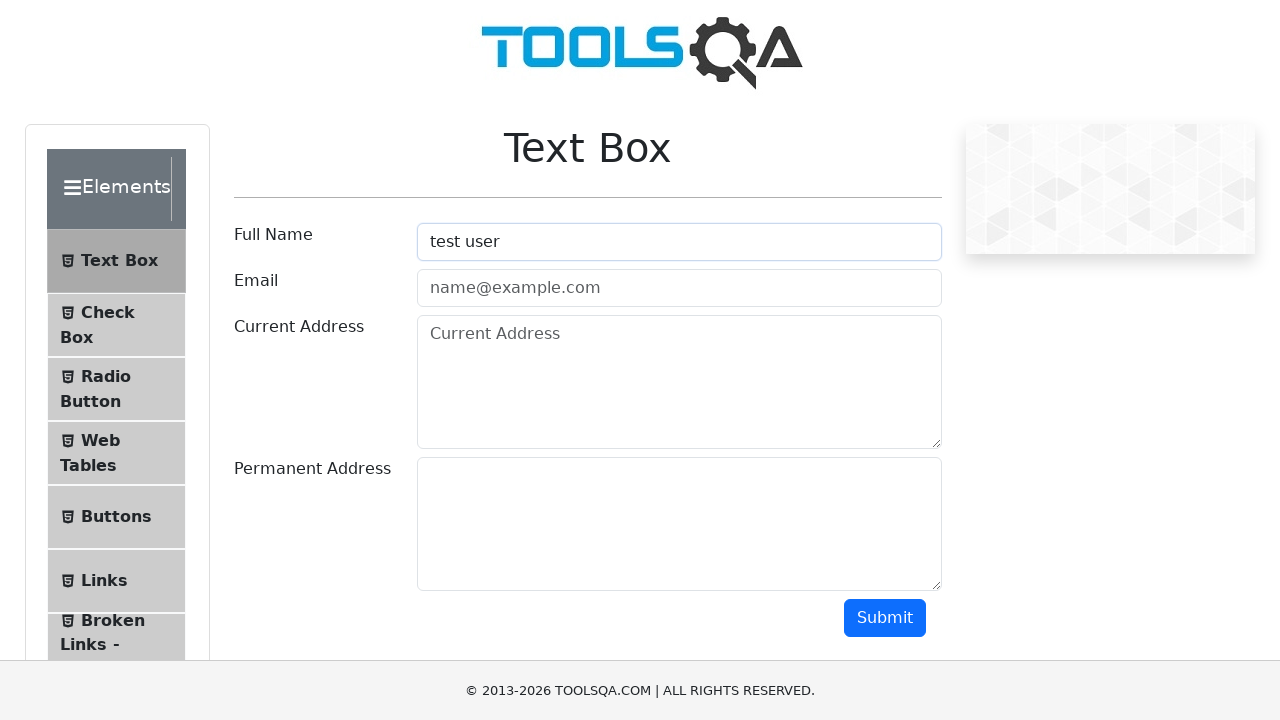

Filled email field with 'test@test.com' on #userEmail
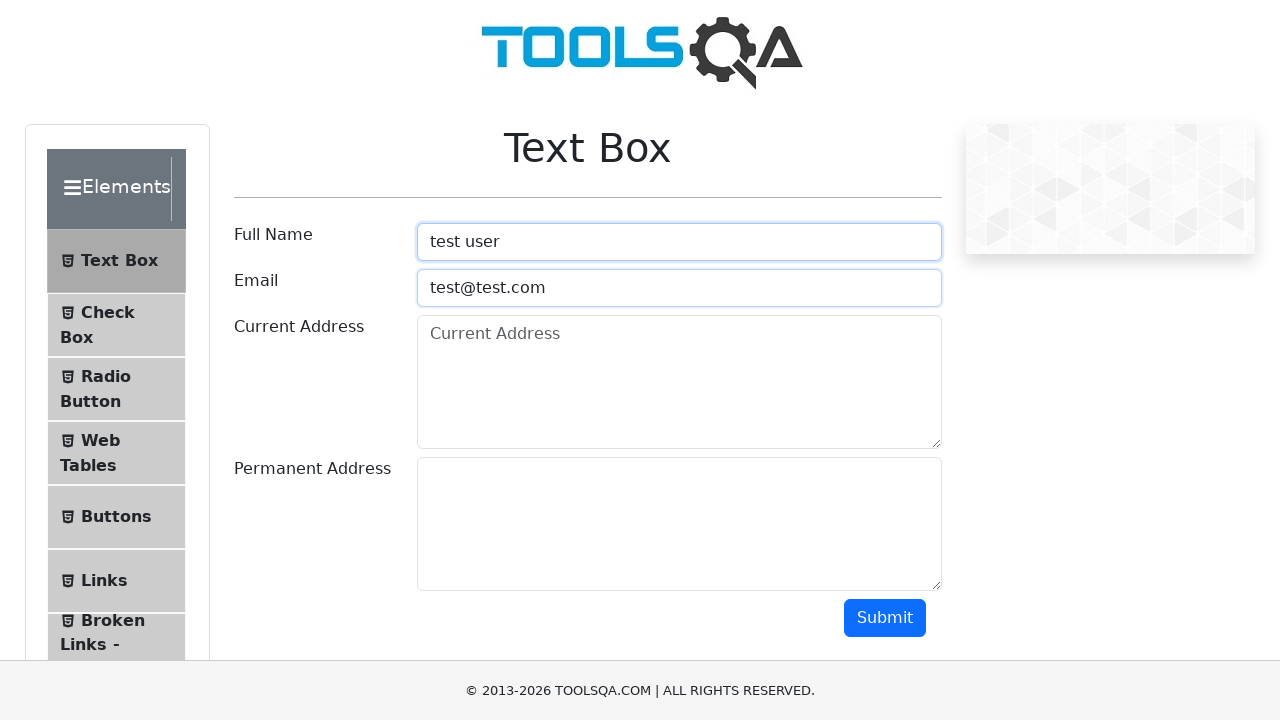

Filled current address field with 'this is a test address!' on #currentAddress
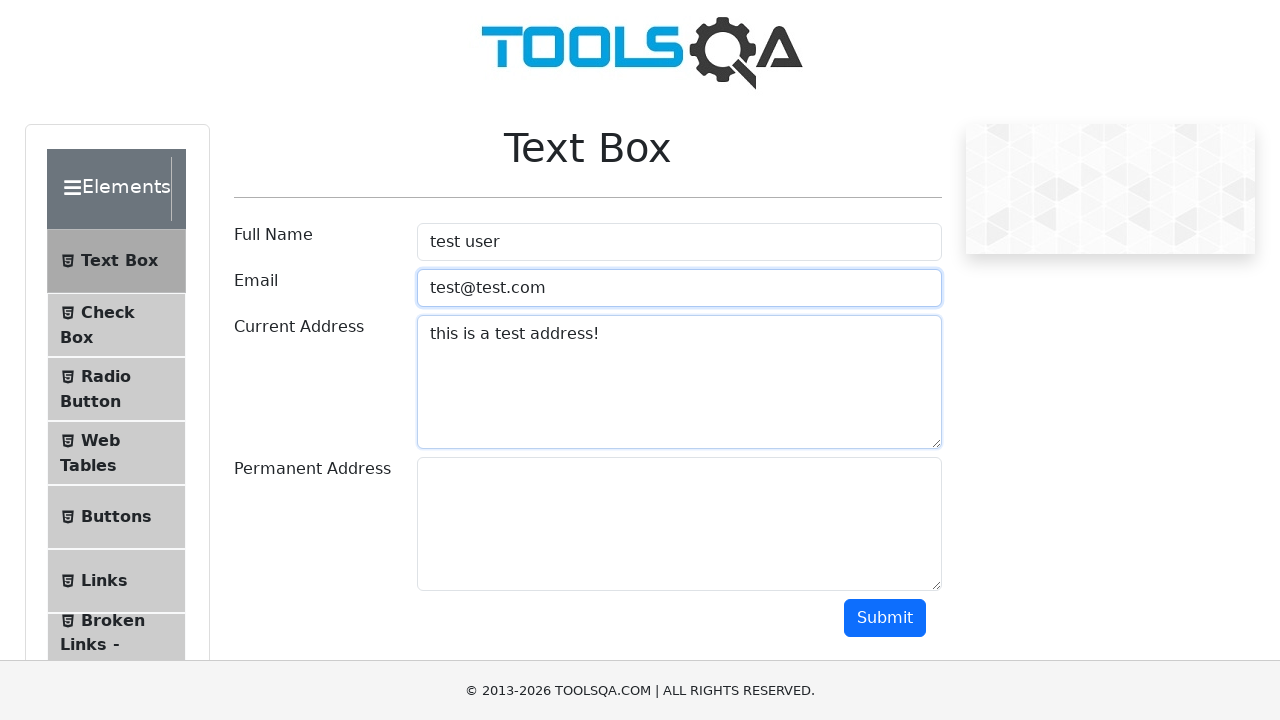

Filled permanent address field with 'this is also a test address!' on #permanentAddress
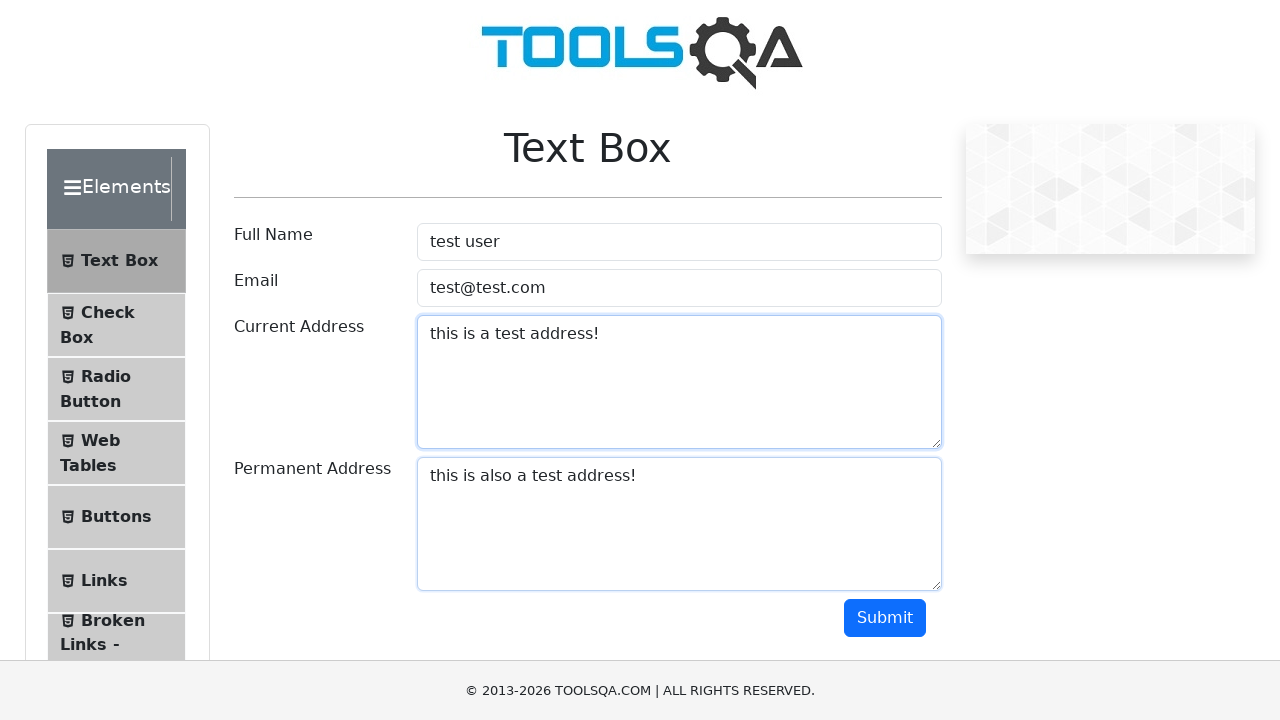

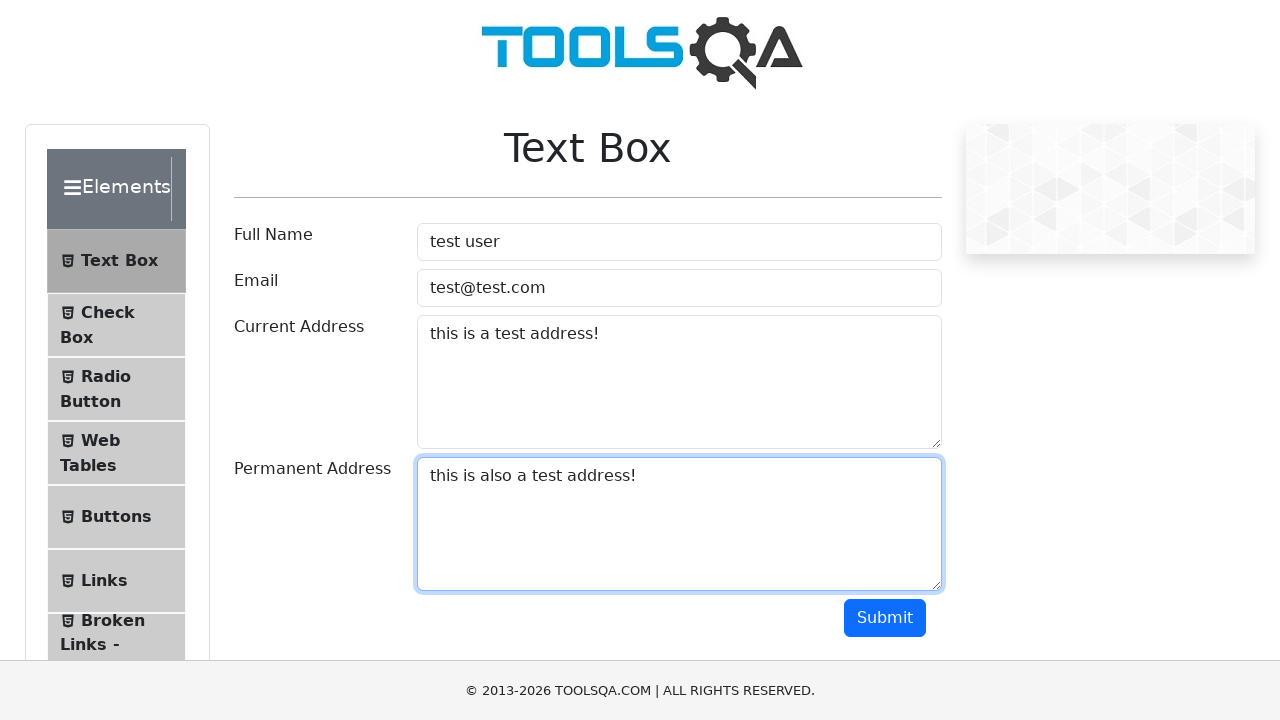